Tests multi-level menu navigation by hovering over main menu items and their submenus, then clicking on a nested submenu item

Starting URL: https://demoqa.com/menu/

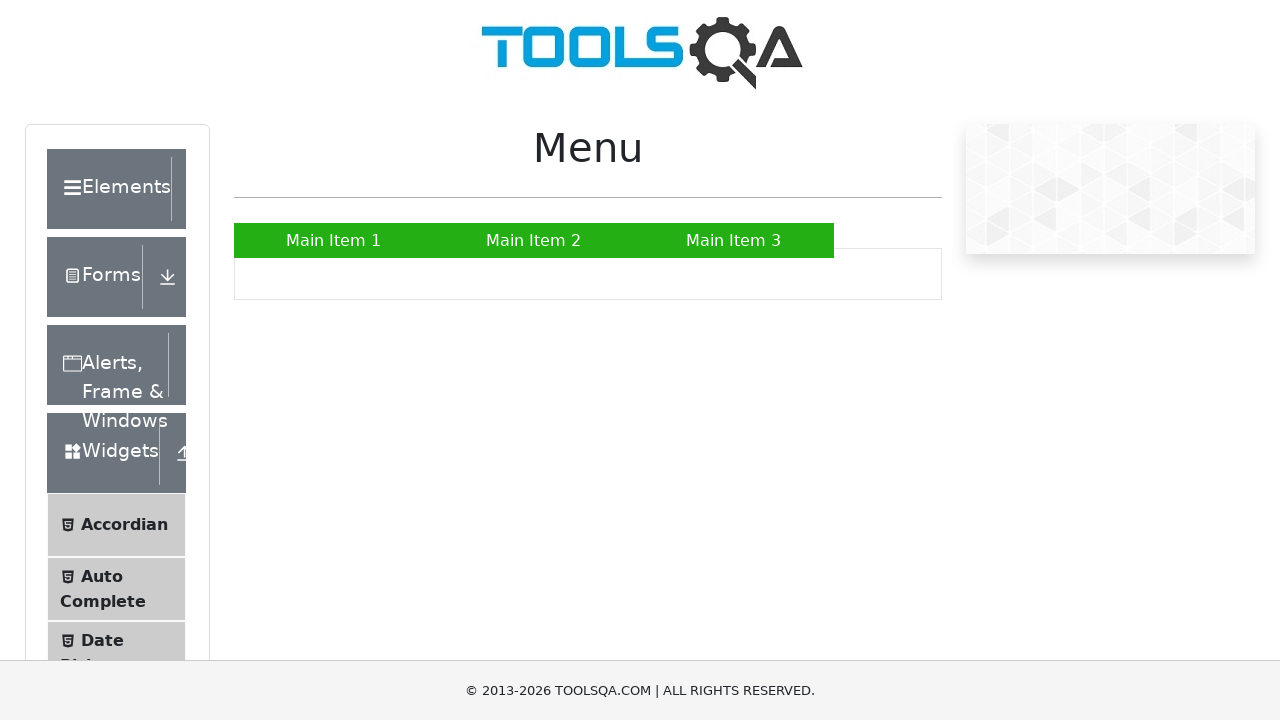

Hovered over Main Item 2 to reveal submenu at (534, 240) on xpath=//a[text()='Main Item 2']
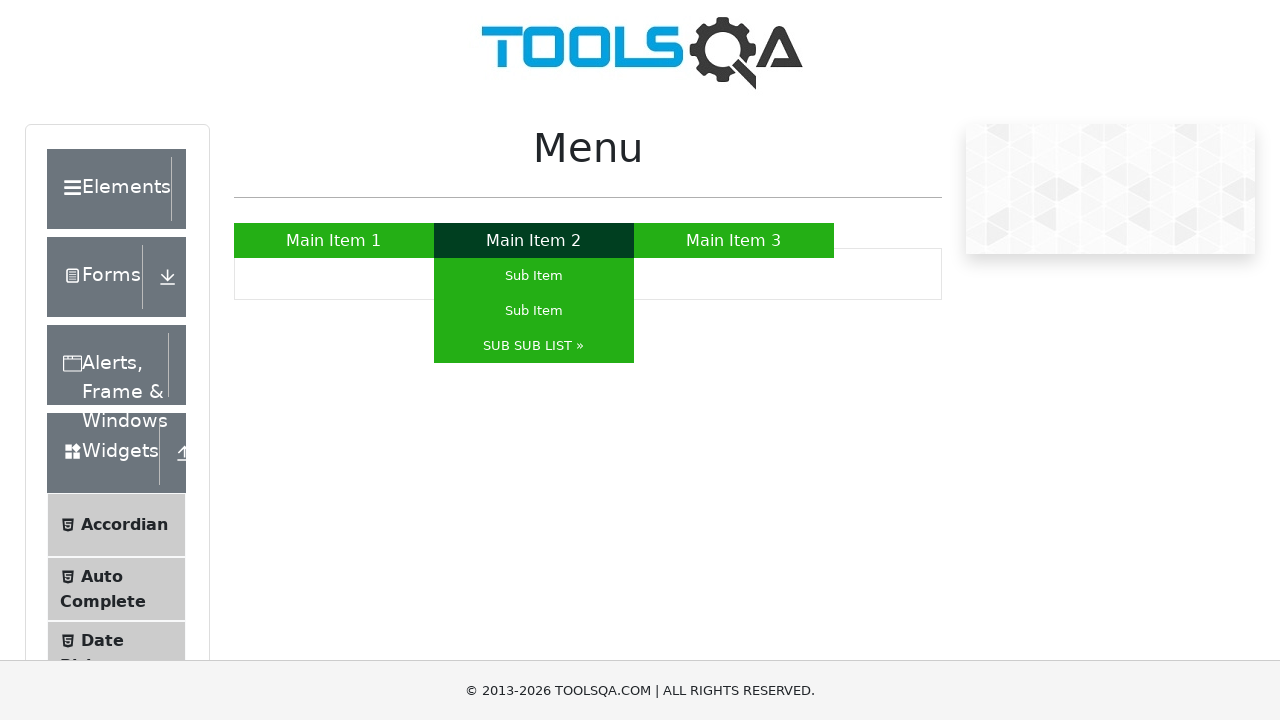

Waited for submenu animation to complete
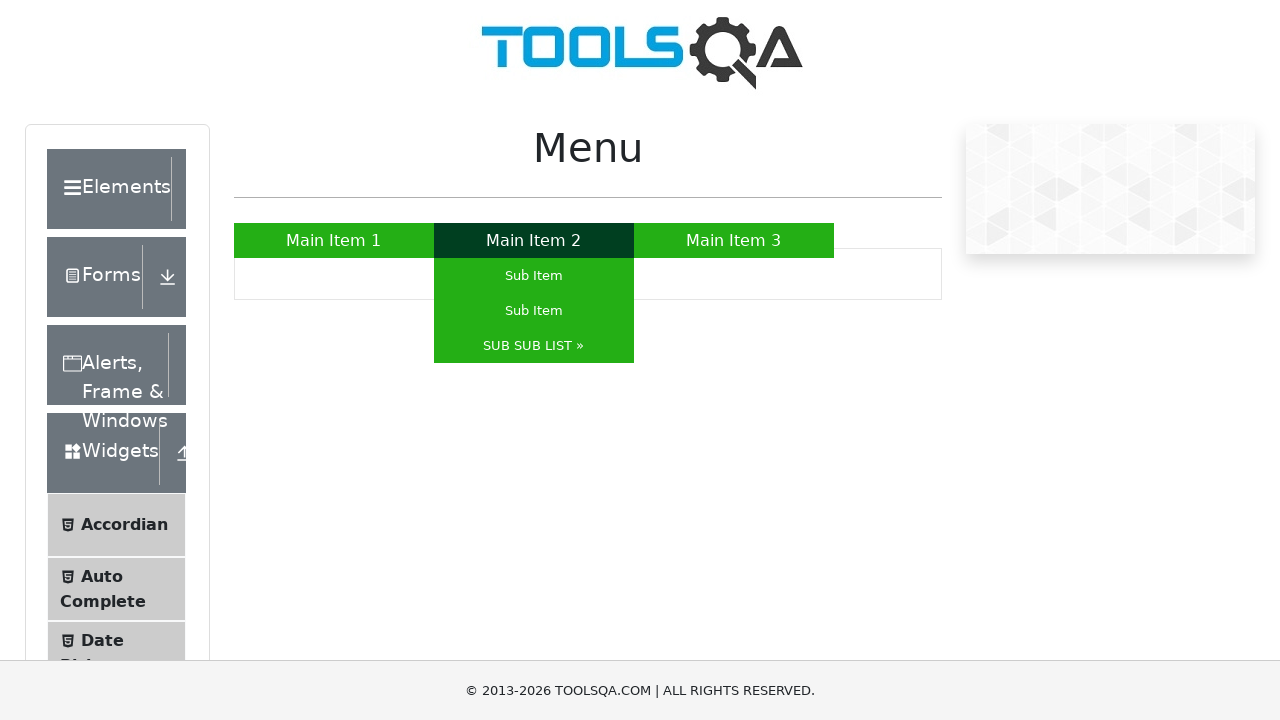

Hovered over SUB SUB LIST to reveal nested submenu at (534, 346) on xpath=//a[text()='SUB SUB LIST »']
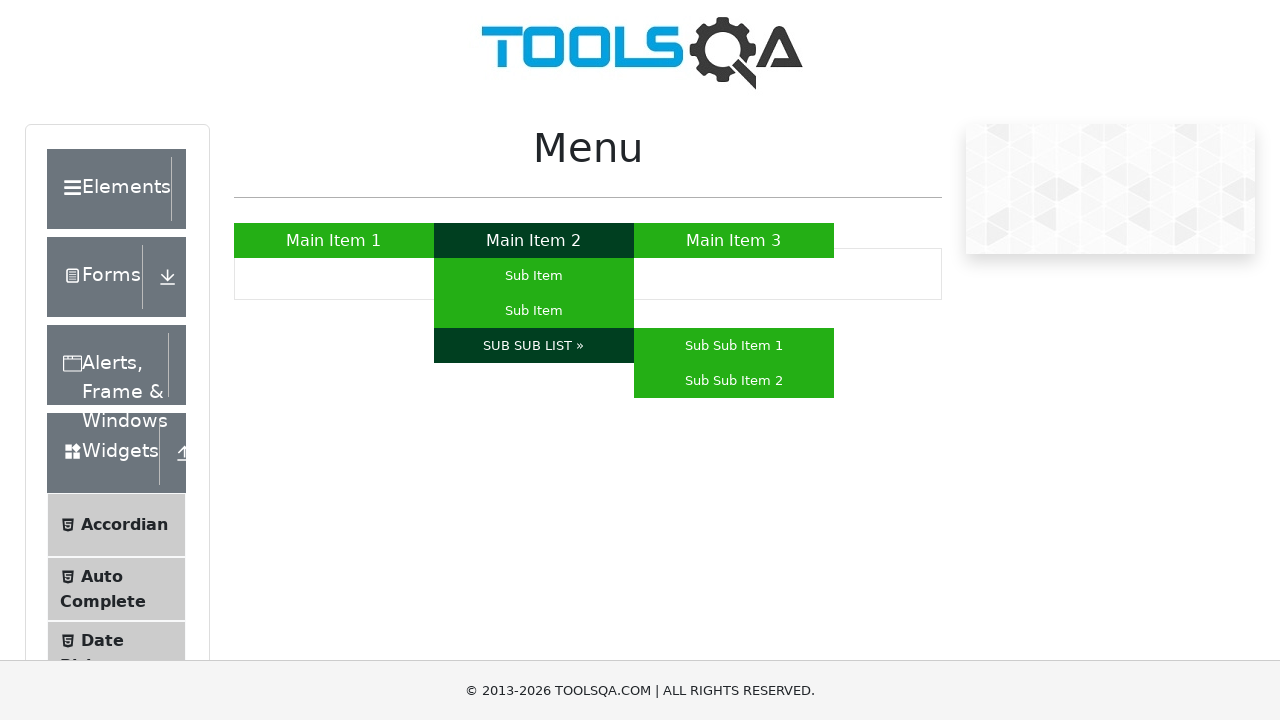

Clicked on Sub Sub Item 2 in the nested menu at (734, 380) on xpath=//a[text()='Sub Sub Item 2']
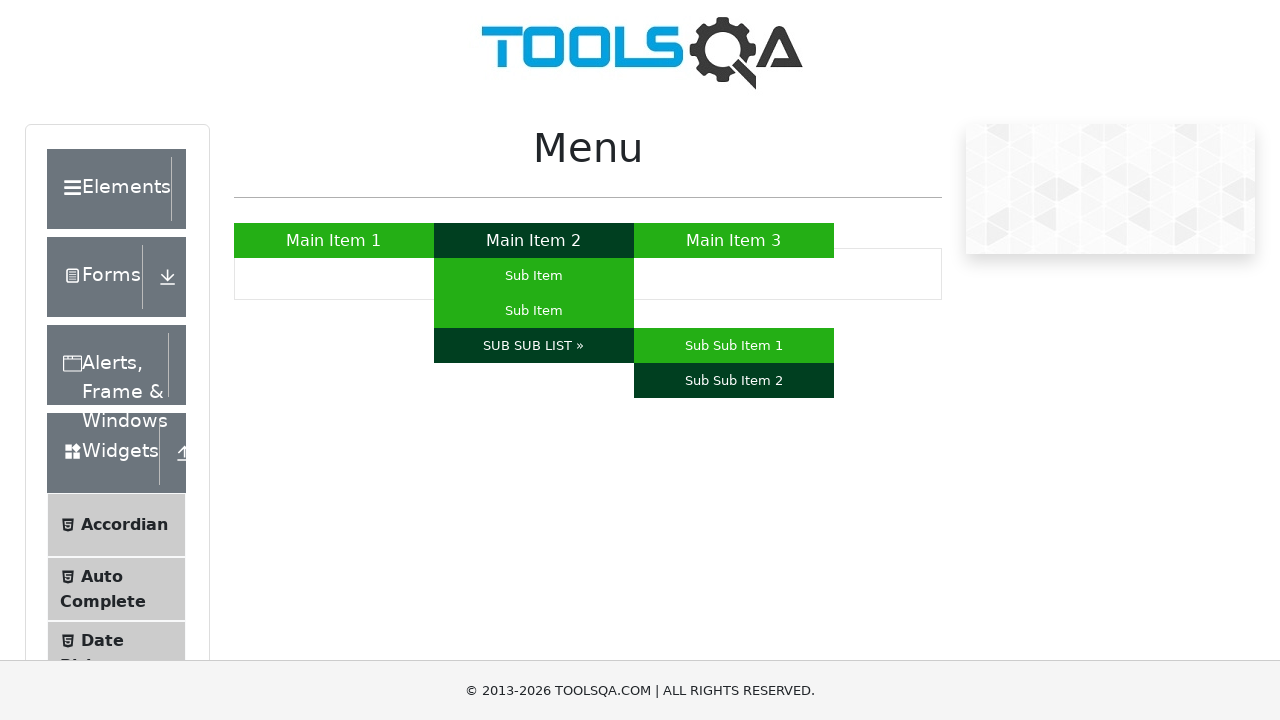

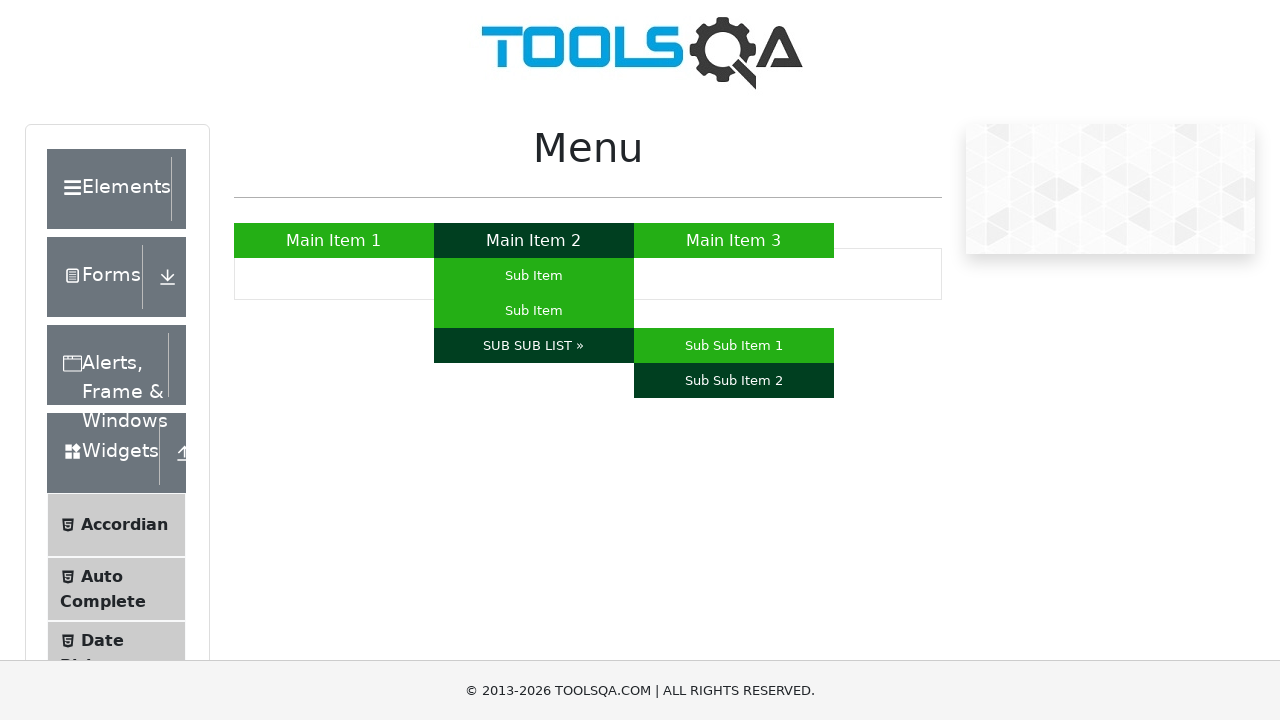